Navigates to Hepsiburada.com (Turkish e-commerce site) homepage and verifies the page loads successfully.

Starting URL: https://hepsiburada.com

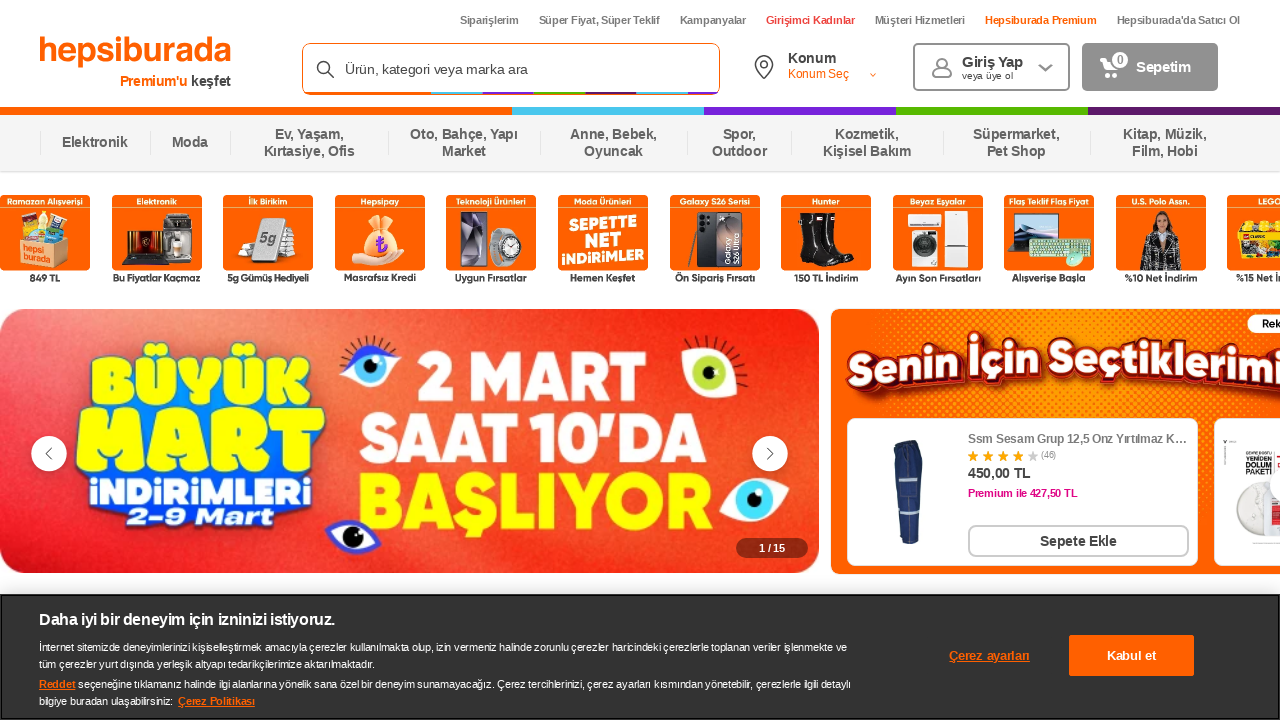

Waited for Hepsiburada.com homepage to load (domcontentloaded)
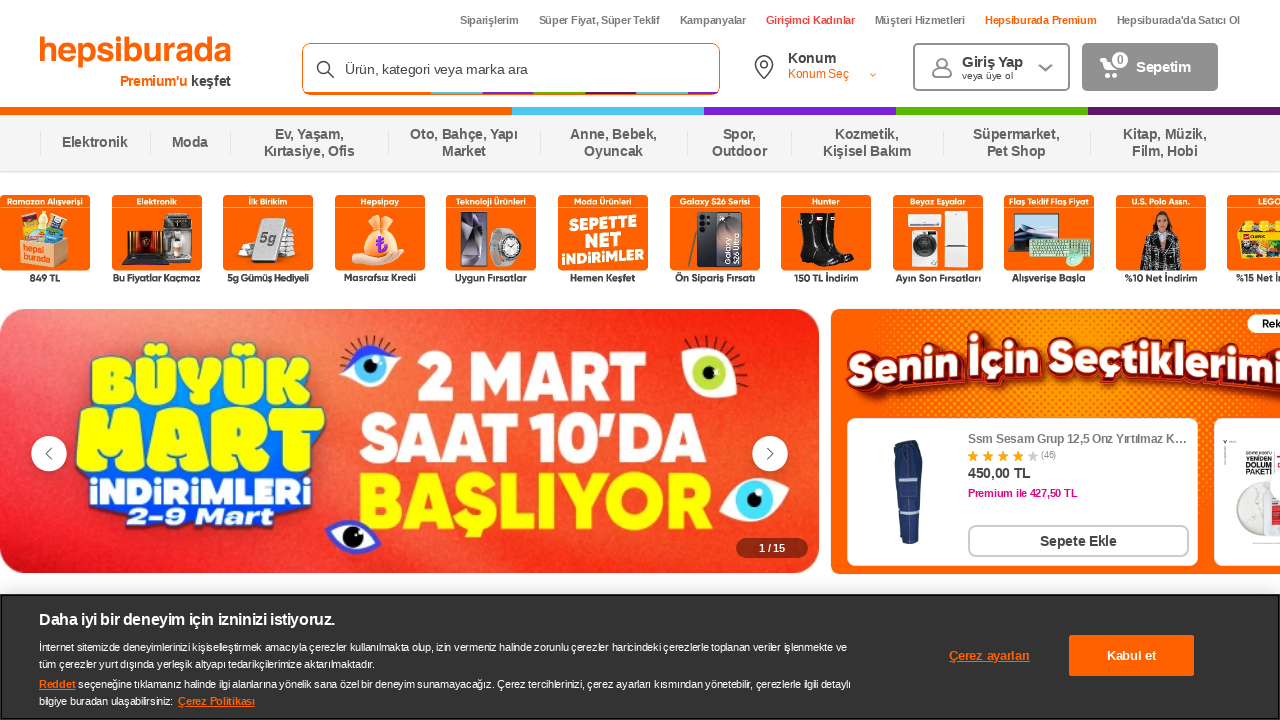

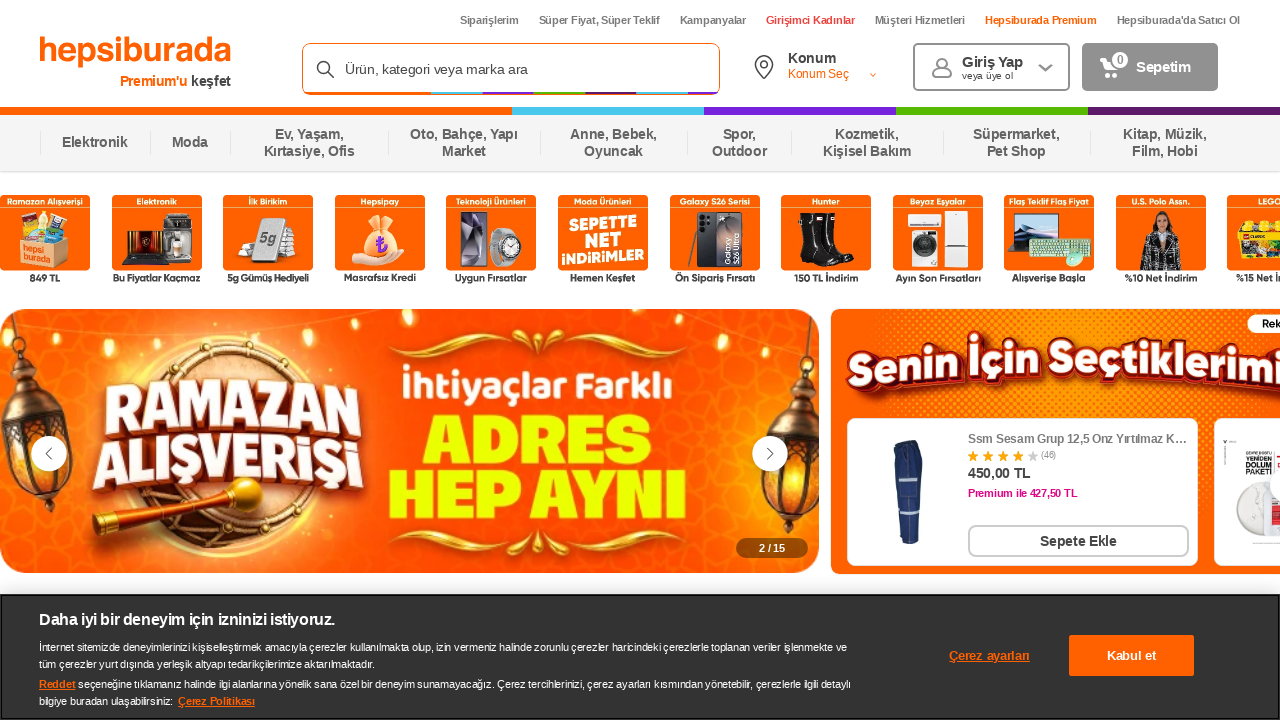